Navigates to the Playwright homepage, verifies the title, clicks the "Get Started" link, and verifies navigation to the Installation page

Starting URL: https://playwright.dev/

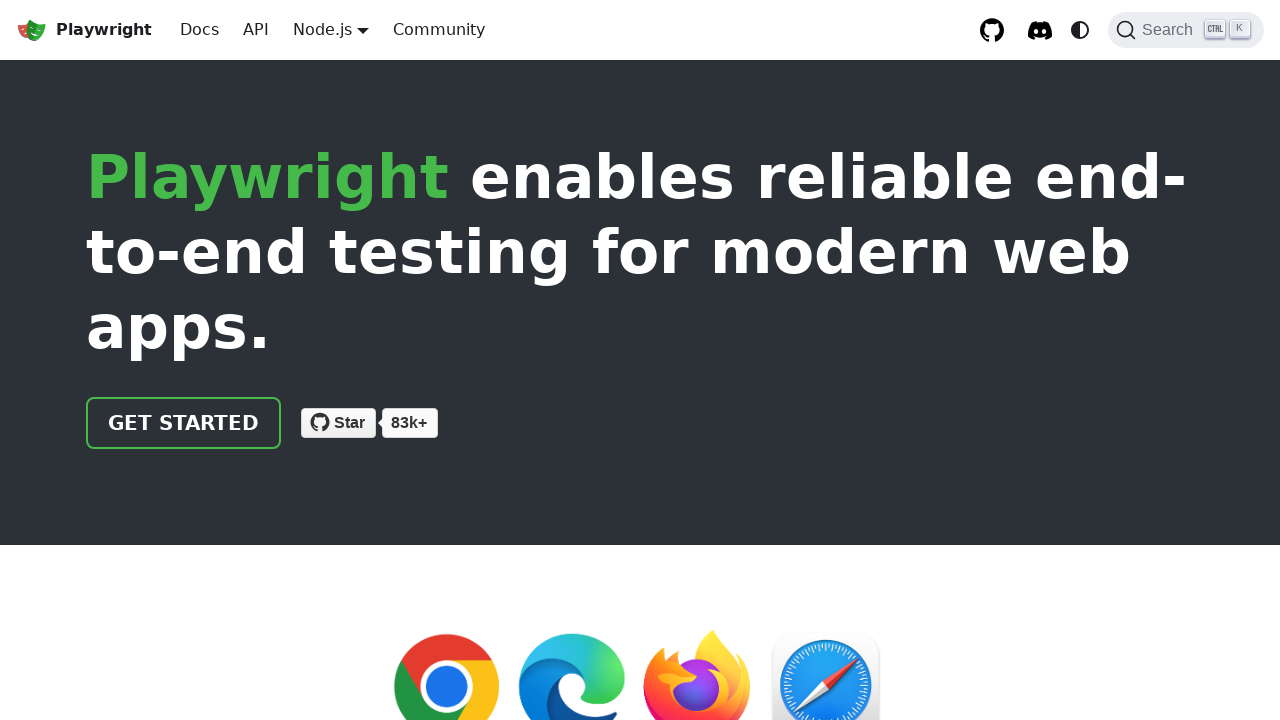

Verified page title contains 'Playwright'
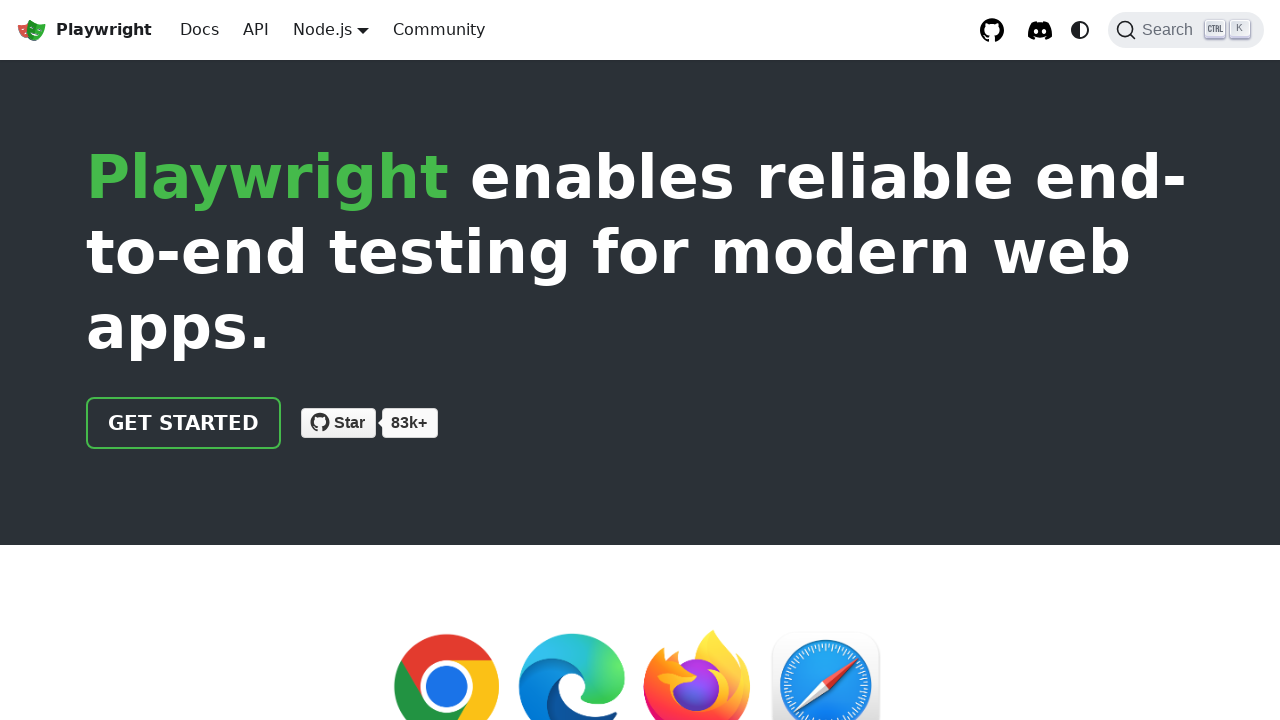

Clicked 'Get Started' link at (184, 423) on internal:role=link[name="Get Started"i]
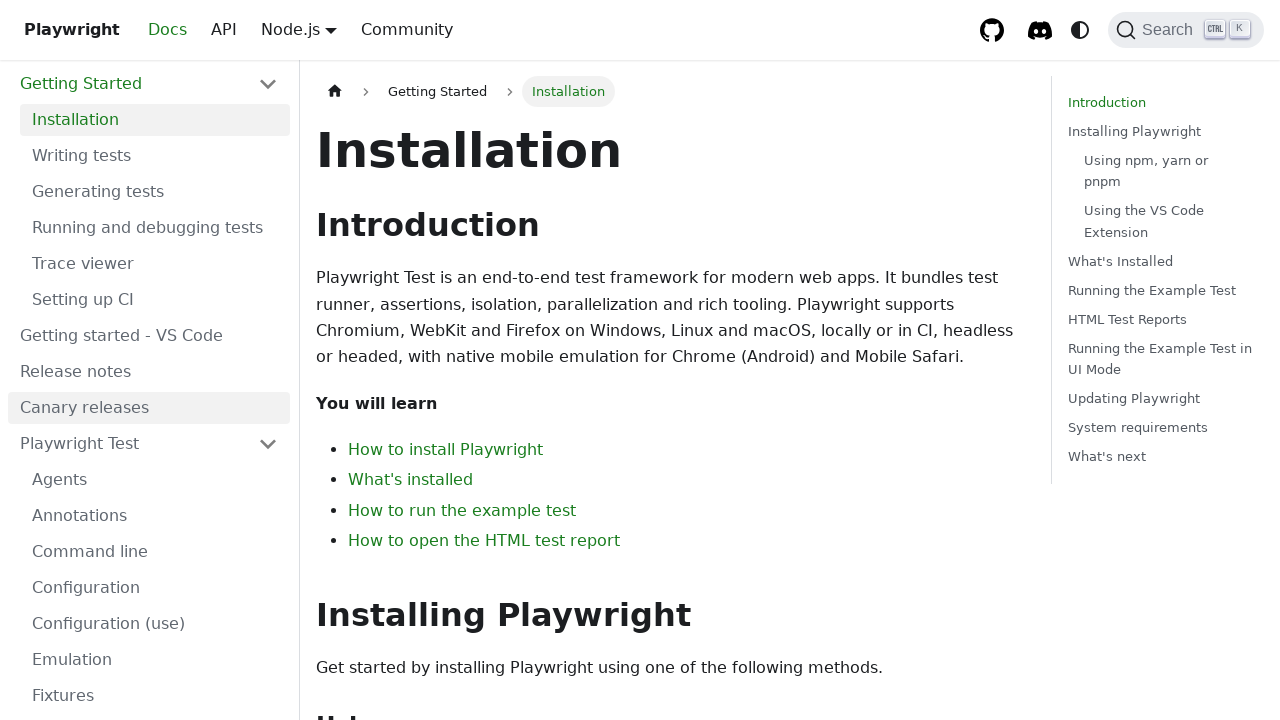

Verified navigation to Installation page
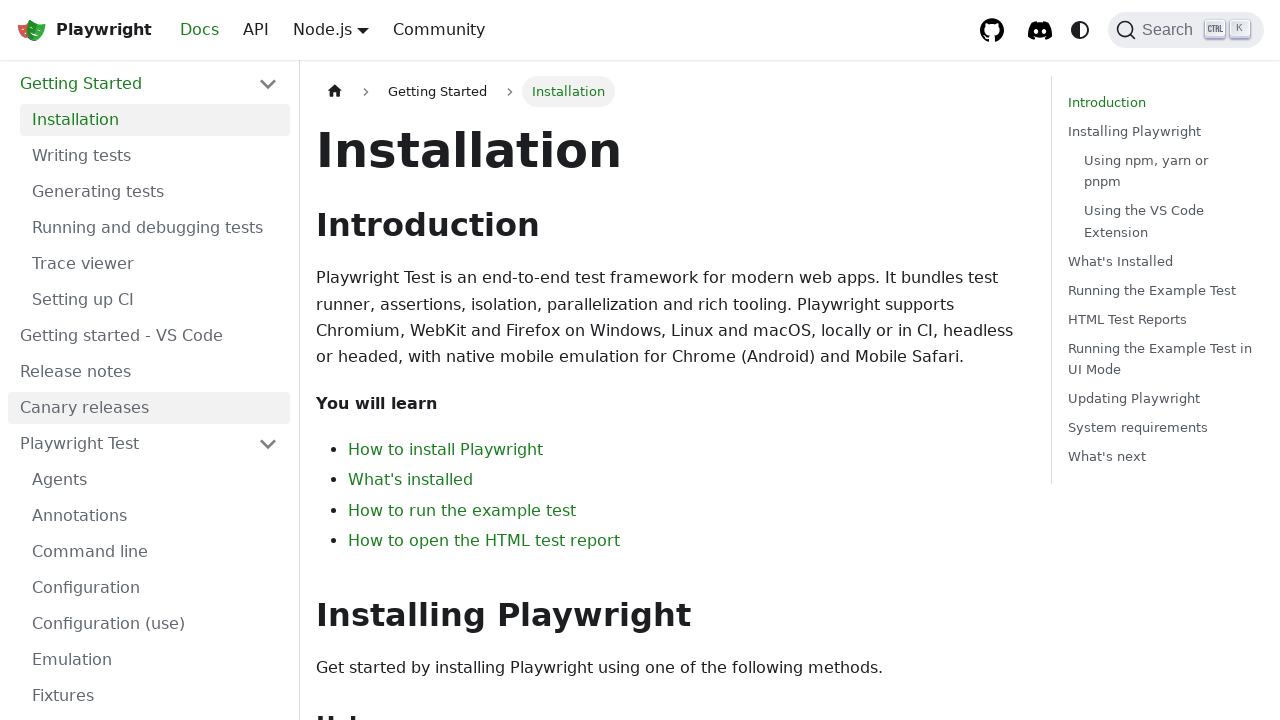

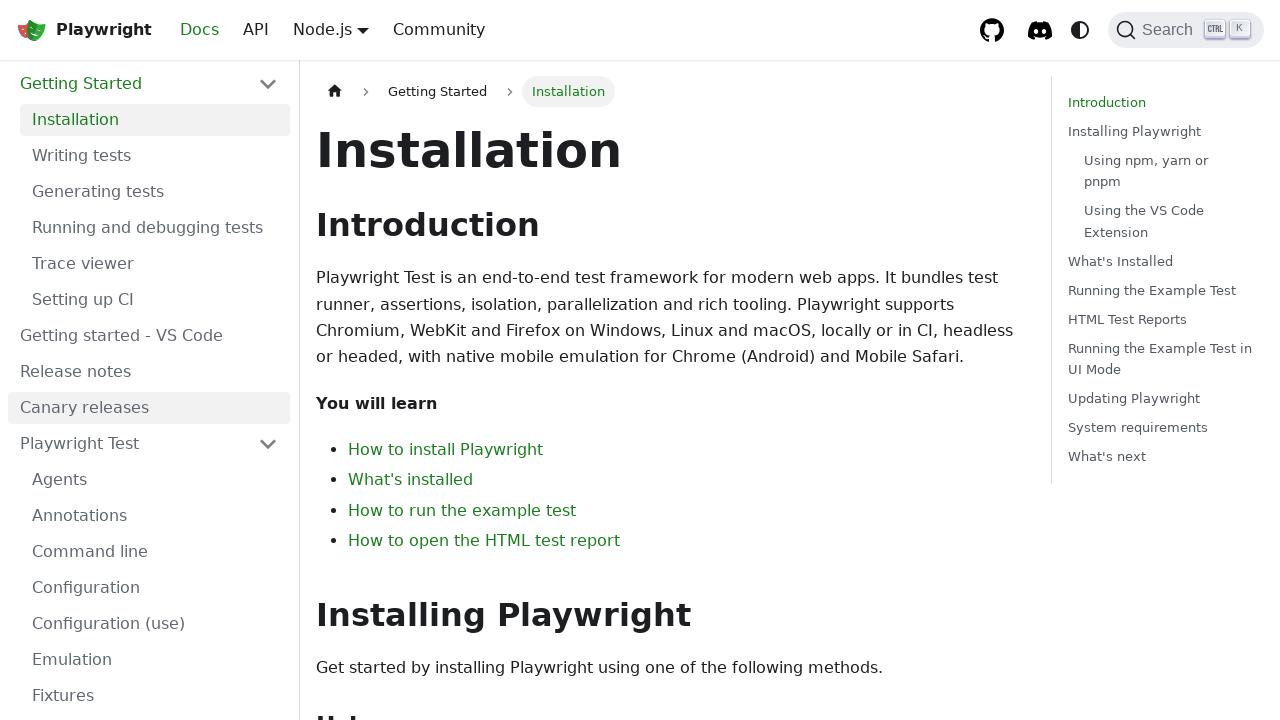